Tests dropdown selection by value and label, then navigates to hovers page to test hover interactions on images and clicking a link revealed by hover

Starting URL: https://the-internet.herokuapp.com/dropdown

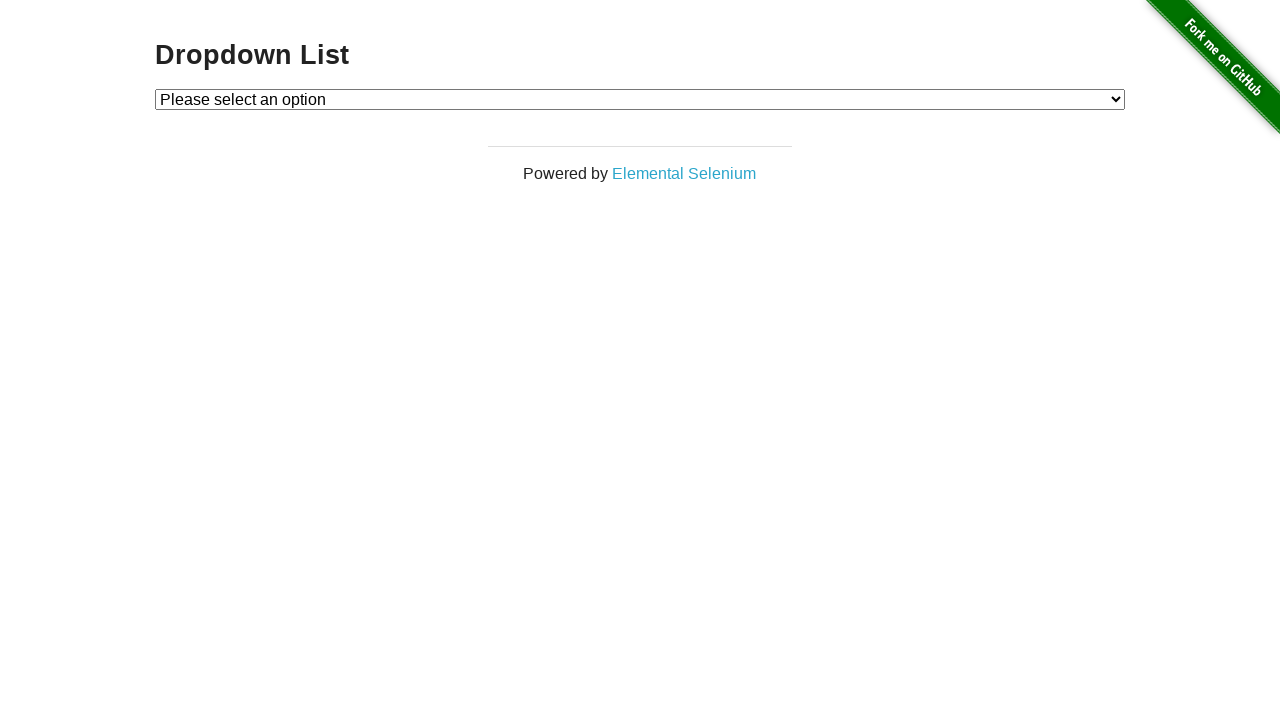

Selected dropdown option by value '1' on select#dropdown
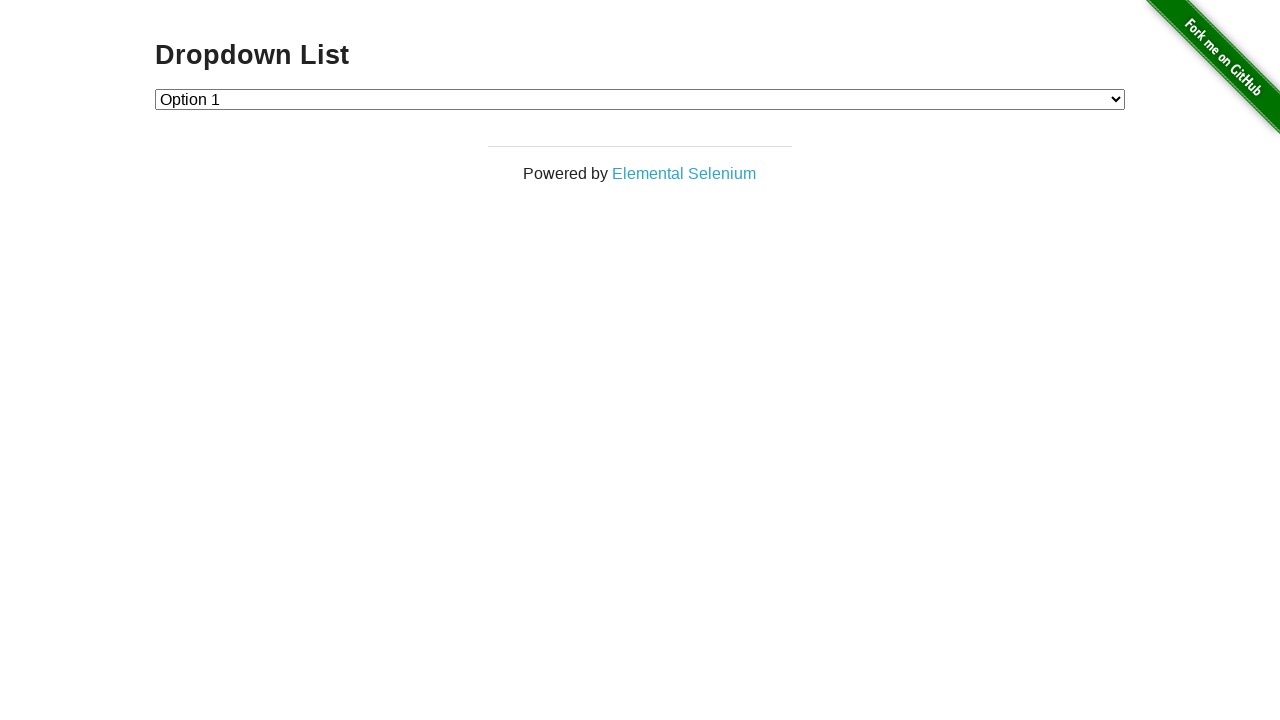

Selected dropdown option by label 'Option 2' on select#dropdown
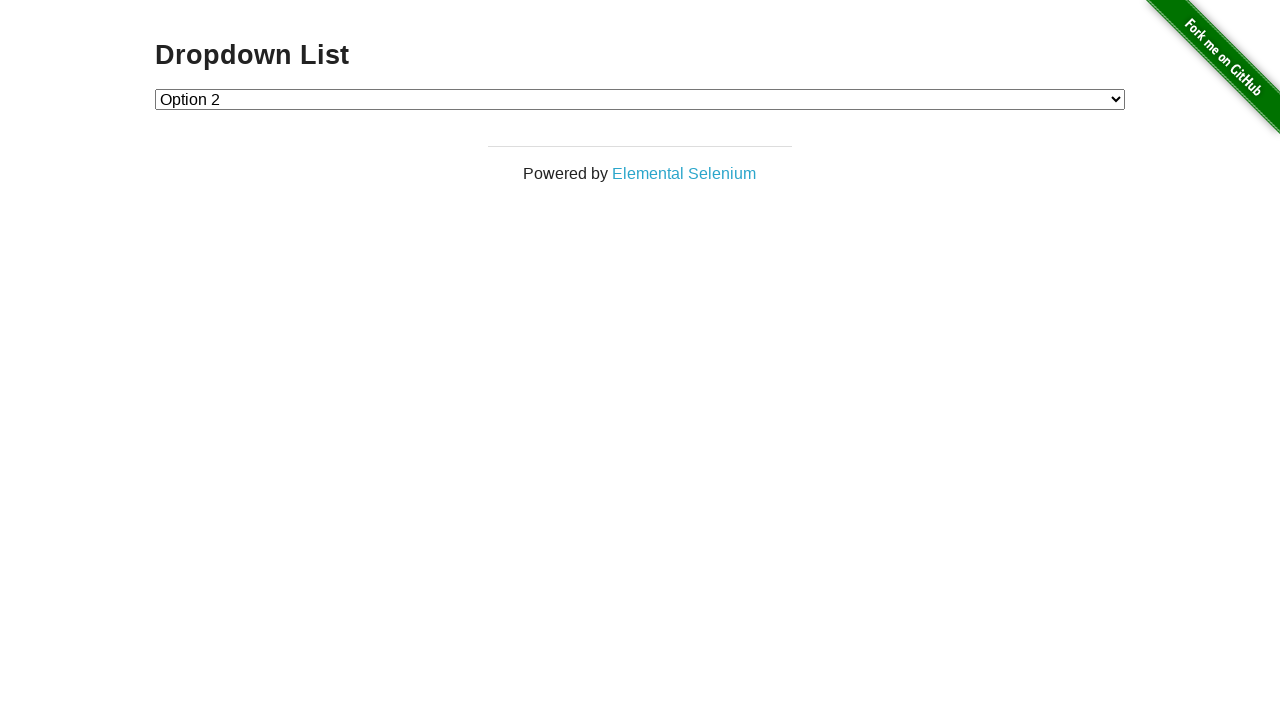

Navigated to hovers page
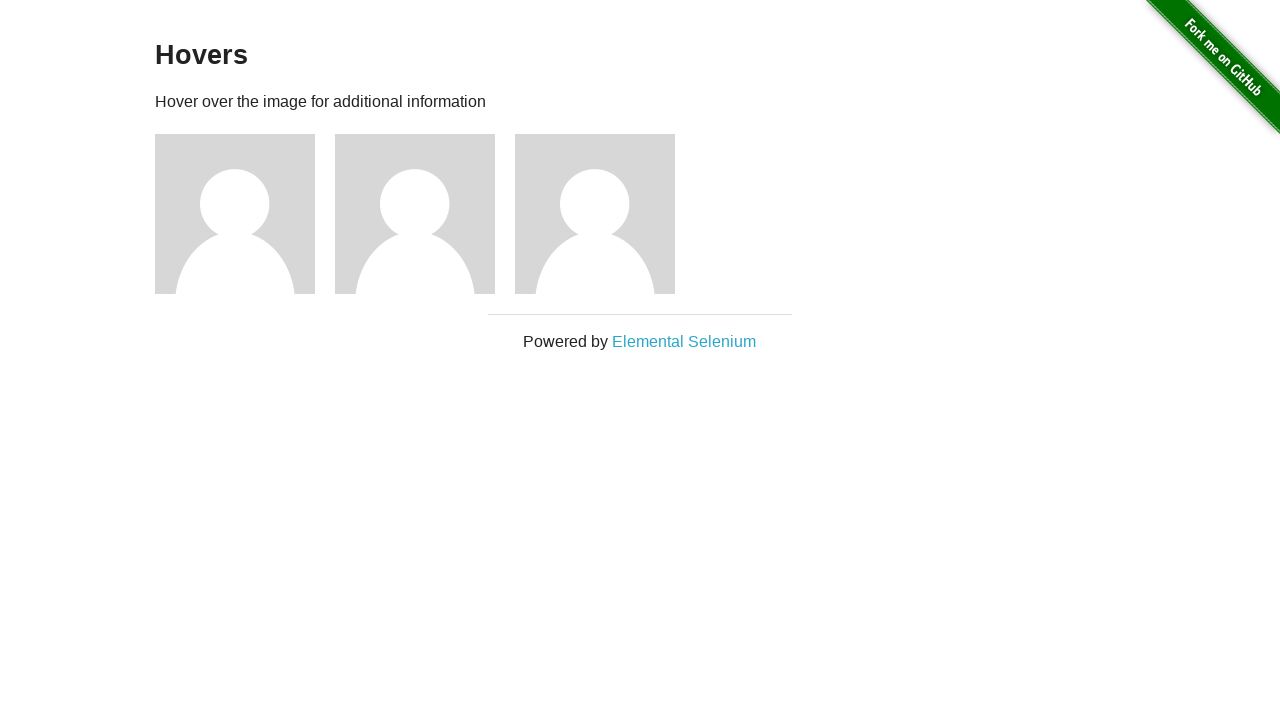

Hovered over first image at (245, 214) on div.figure >> nth=0
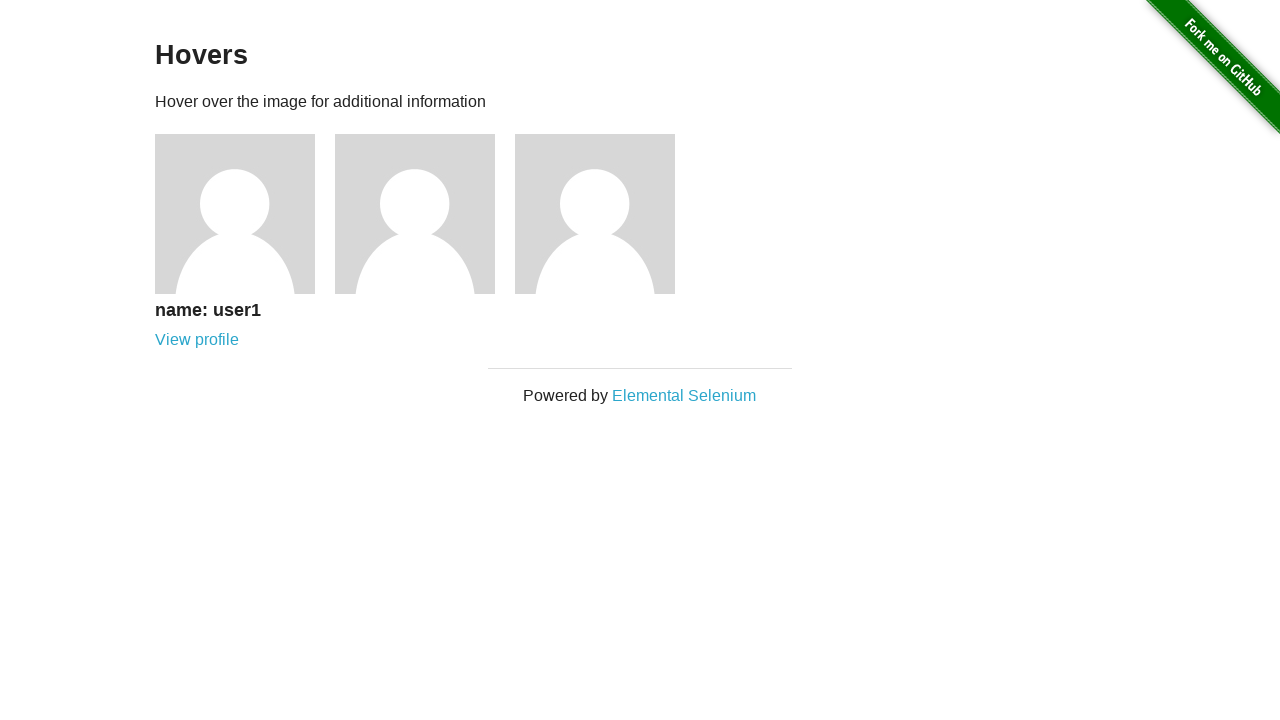

Hovered over second image at (425, 214) on div.figure >> nth=1
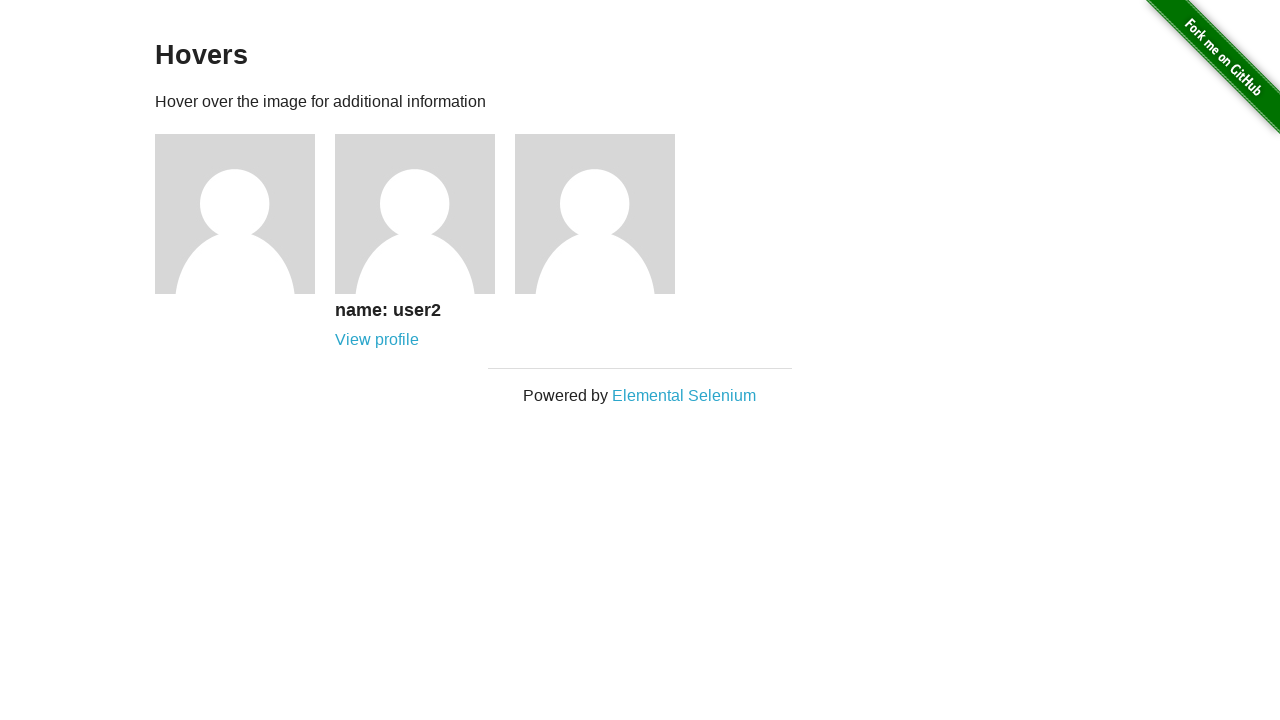

Hovered over third image at (605, 214) on div.figure >> nth=2
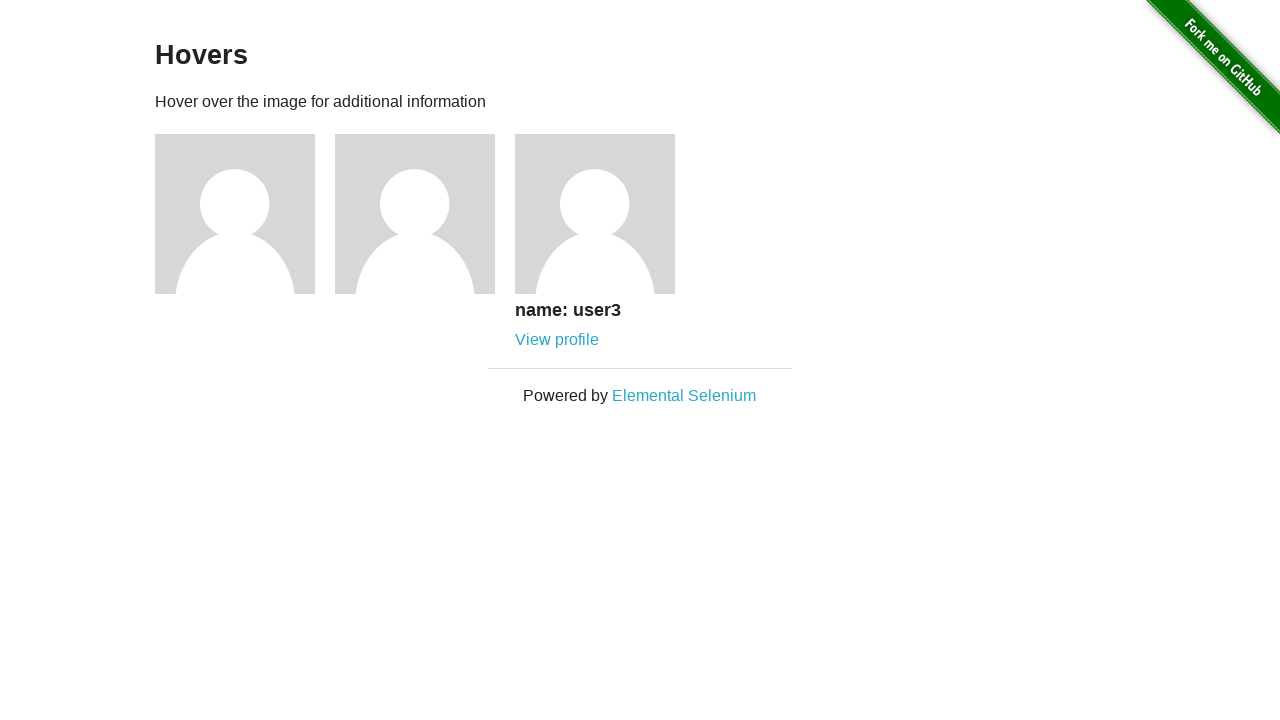

Clicked link revealed in third image caption at (557, 340) on div.figure >> nth=2 >> .figcaption >> internal:role=link
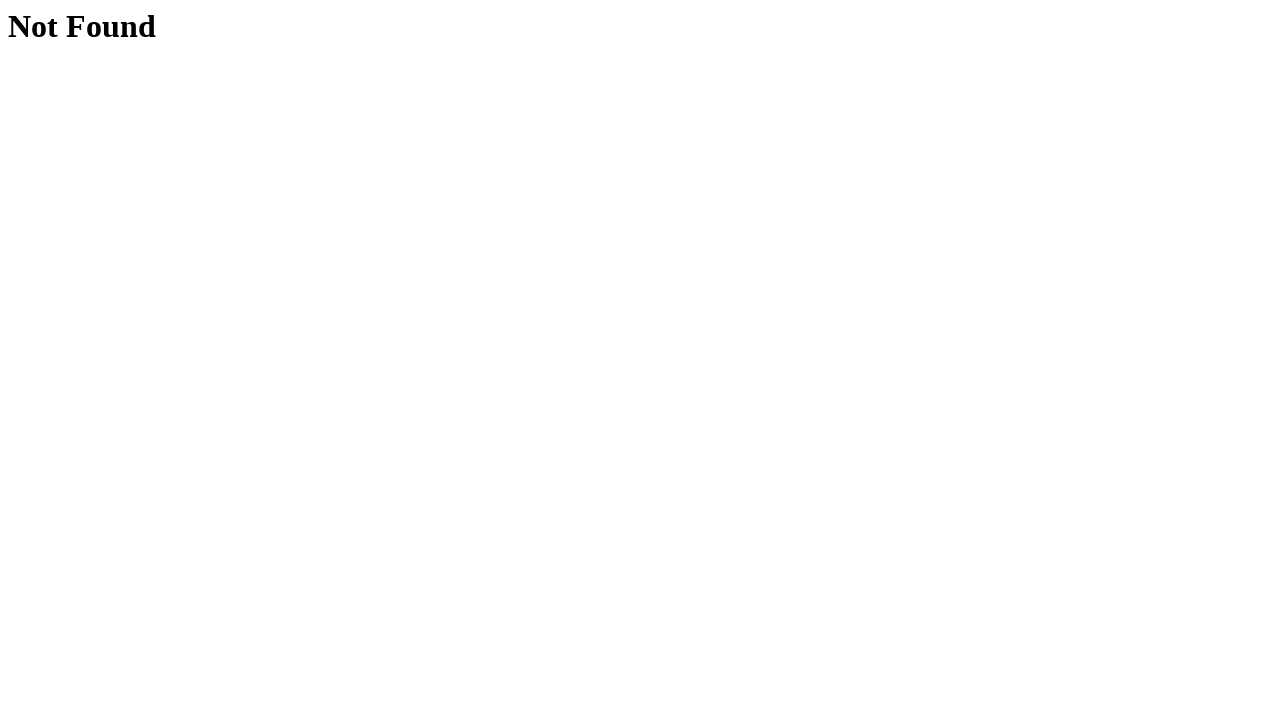

Successfully navigated to user 3 page
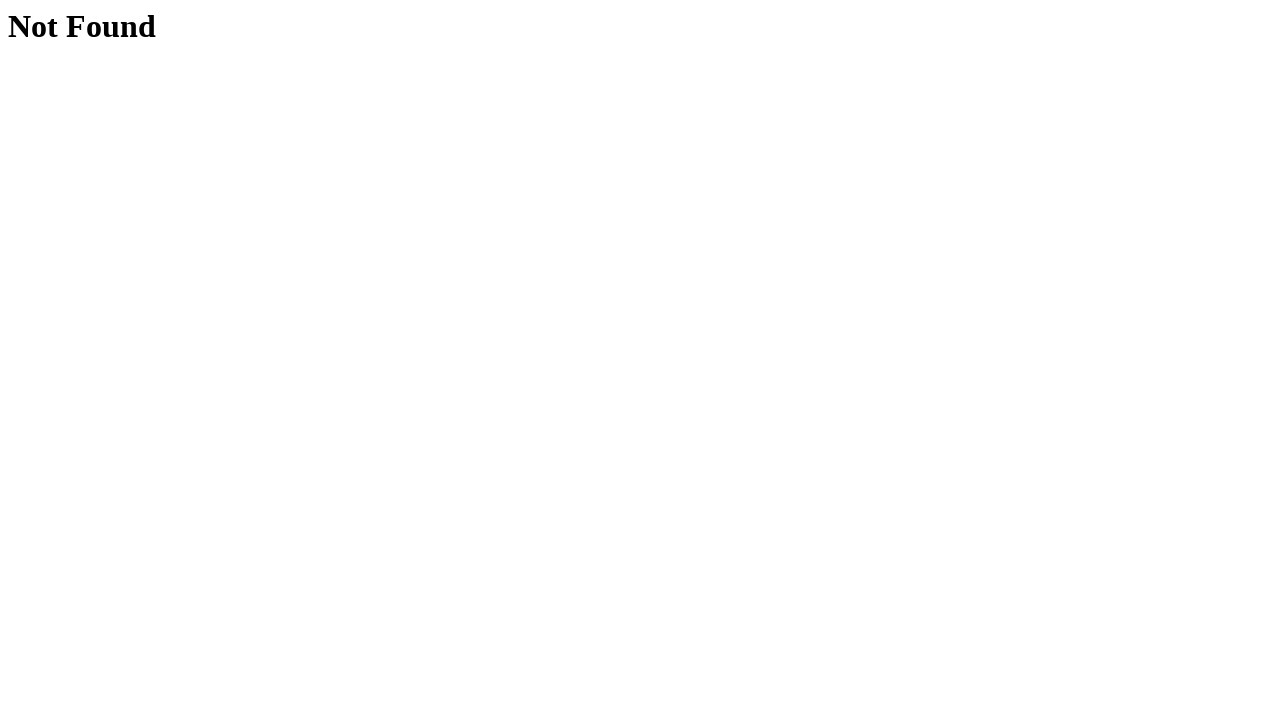

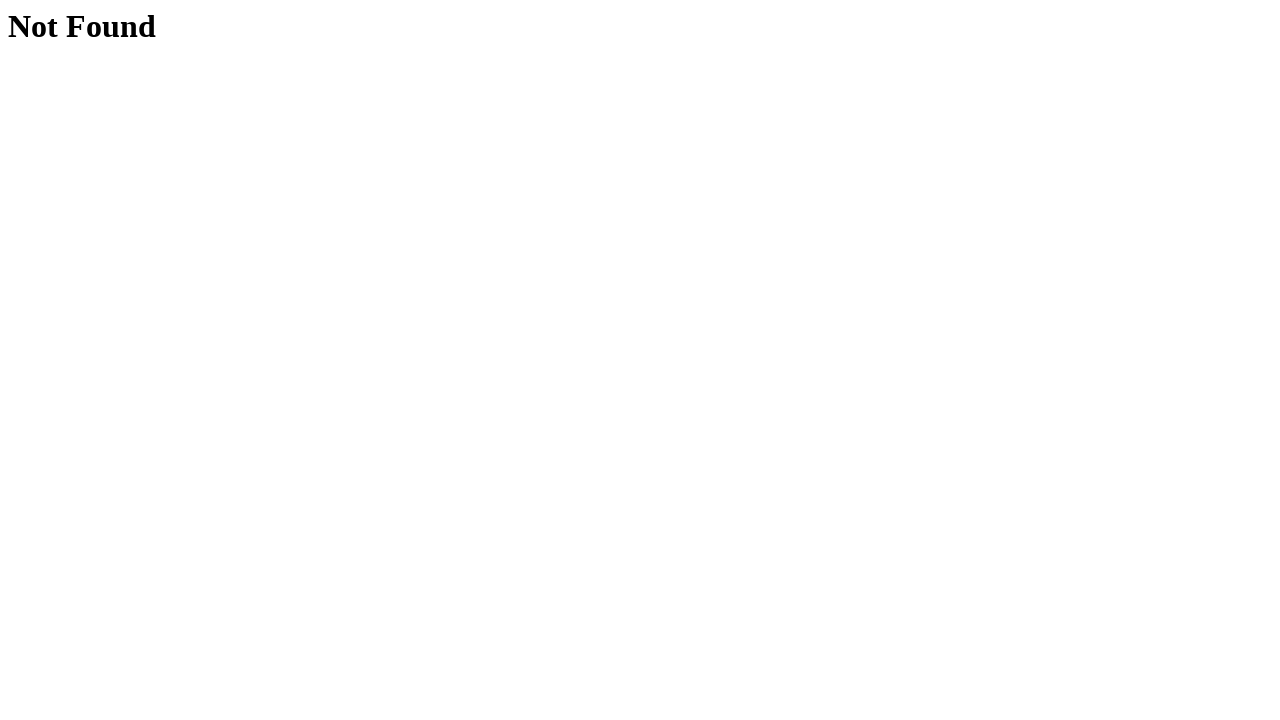